Tests keyboard interaction with an auto-complete input field by typing text with and without shift key modifier

Starting URL: https://demoqa.com/auto-complete

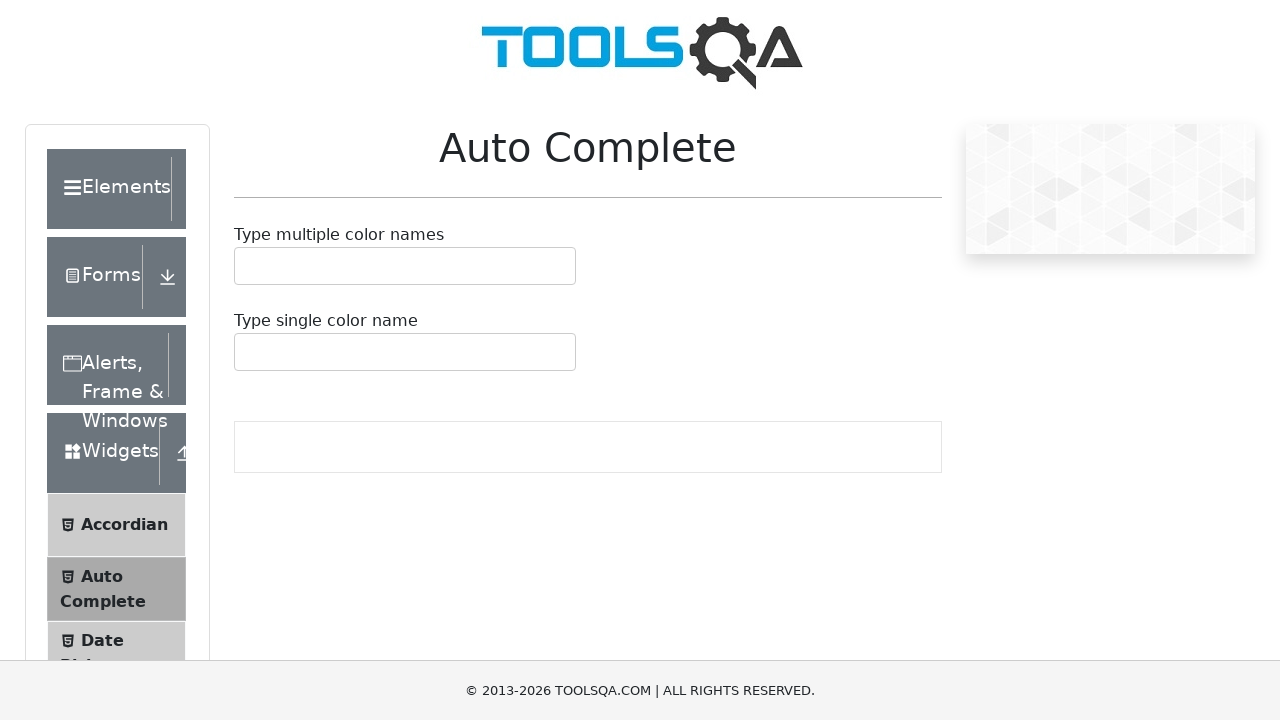

Located the auto-complete input field
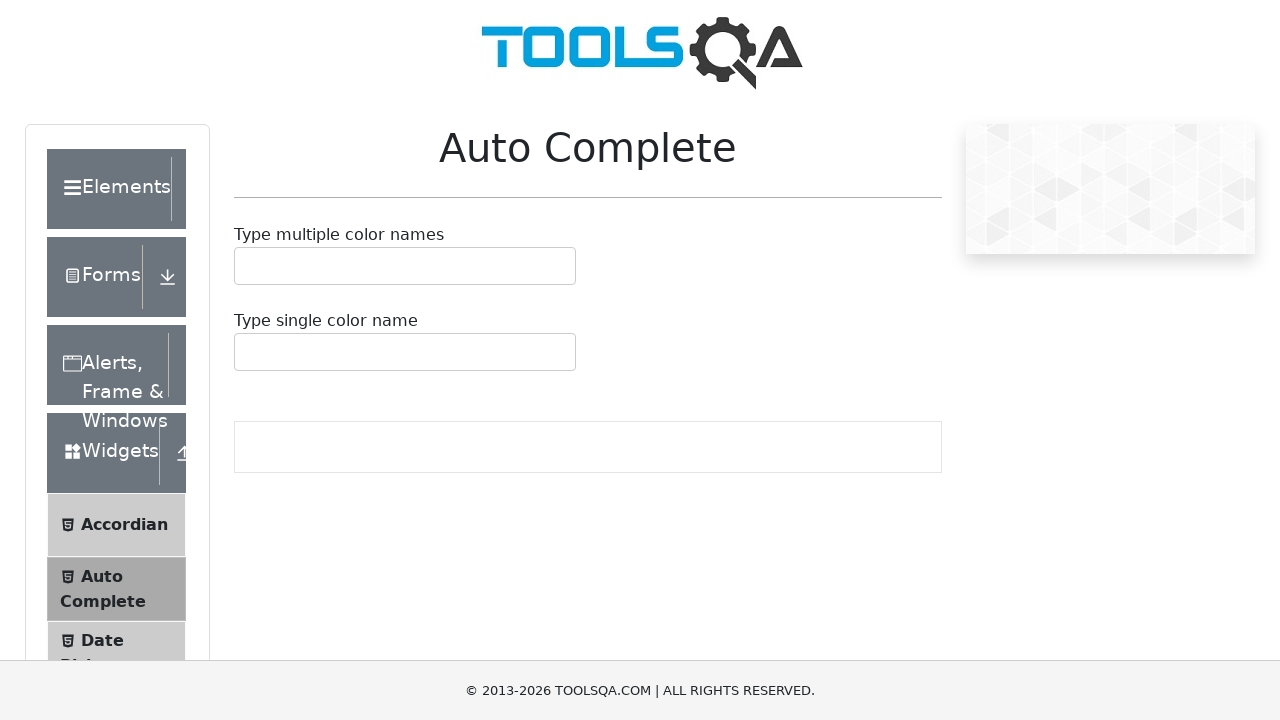

Clicked on the auto-complete input field at (247, 266) on #autoCompleteMultipleInput
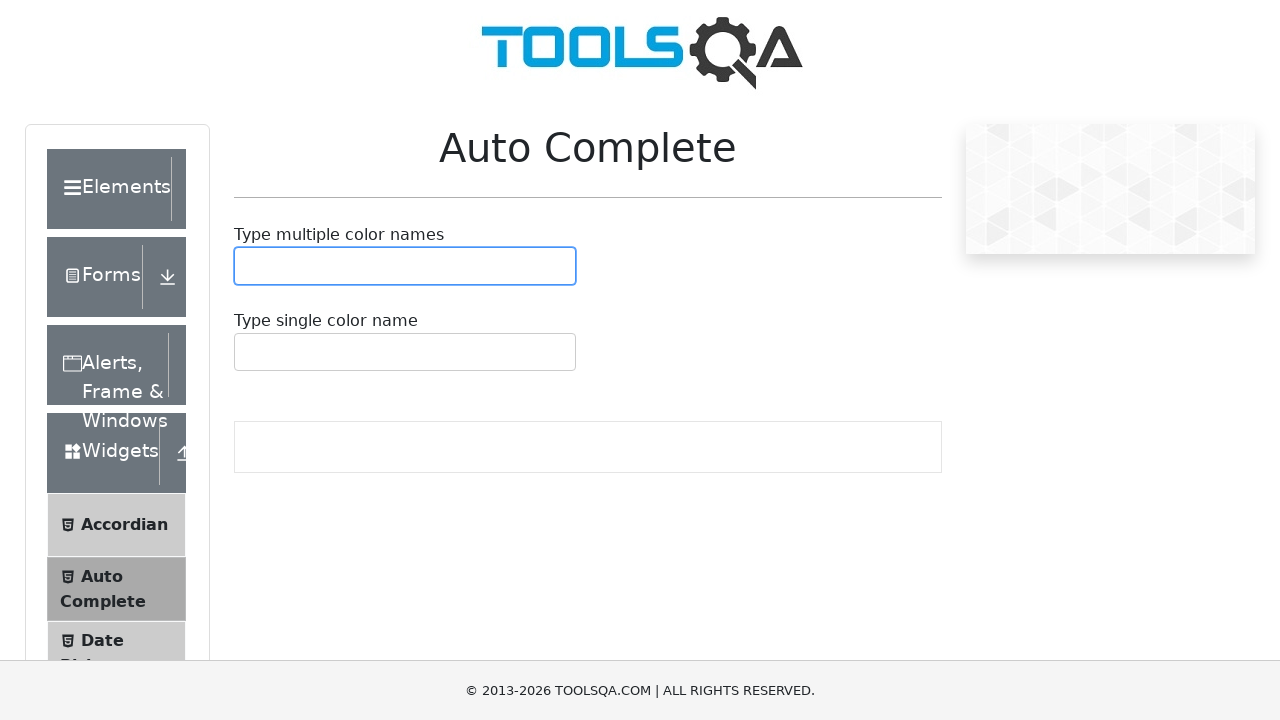

Typed 'HELLOhello' into the auto-complete input field (uppercase and lowercase characters) on #autoCompleteMultipleInput
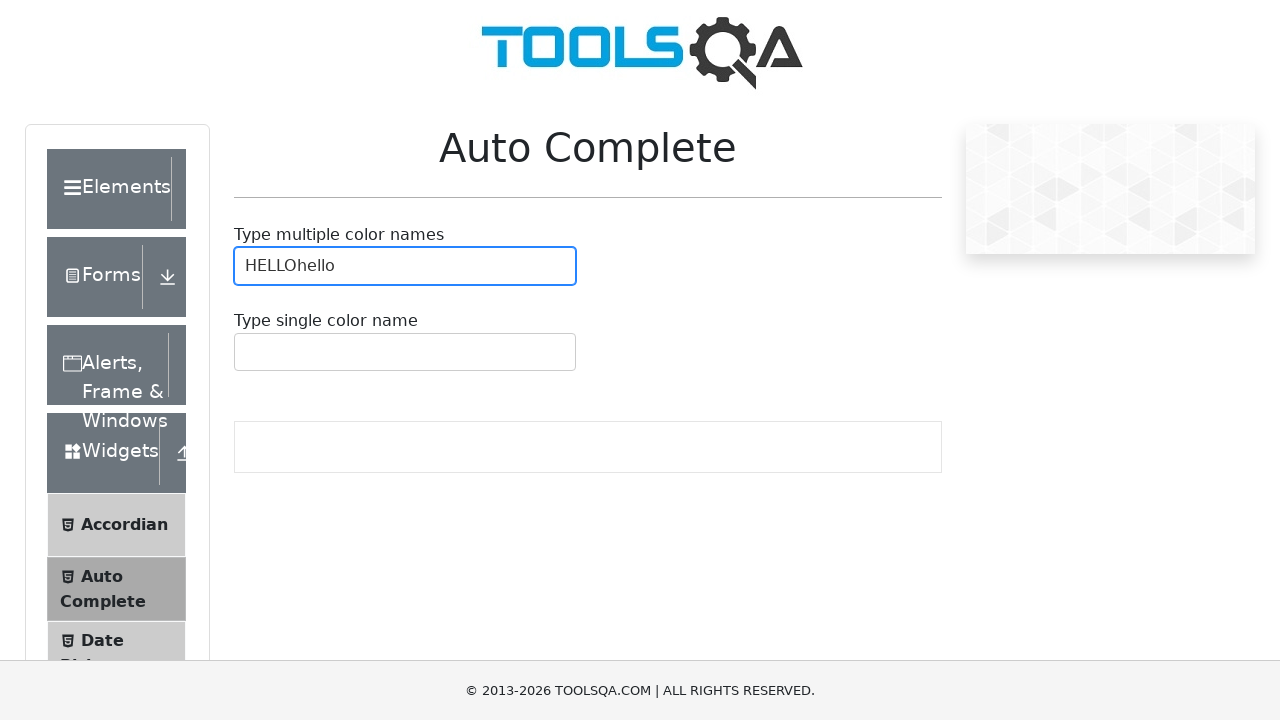

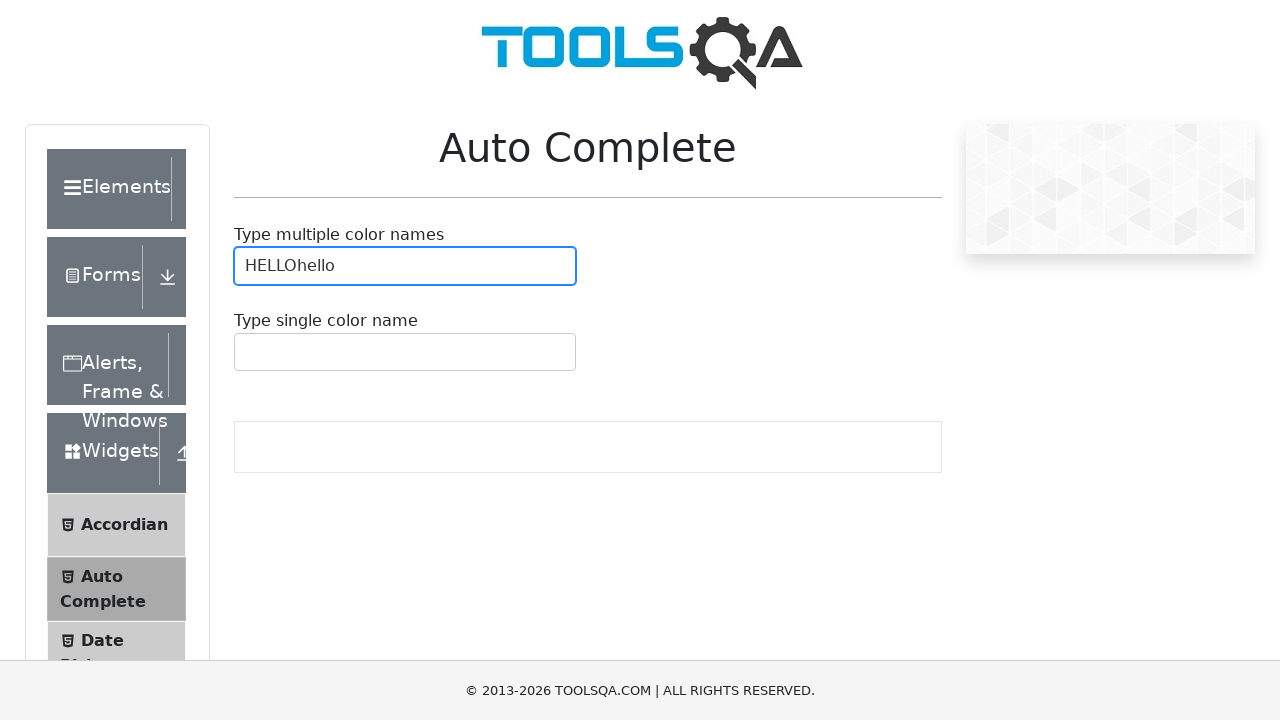